Tests the geocoding functionality by entering an address and retrieving the longitude coordinate from a GPS coordinates website

Starting URL: https://www.coordenadas-gps.com

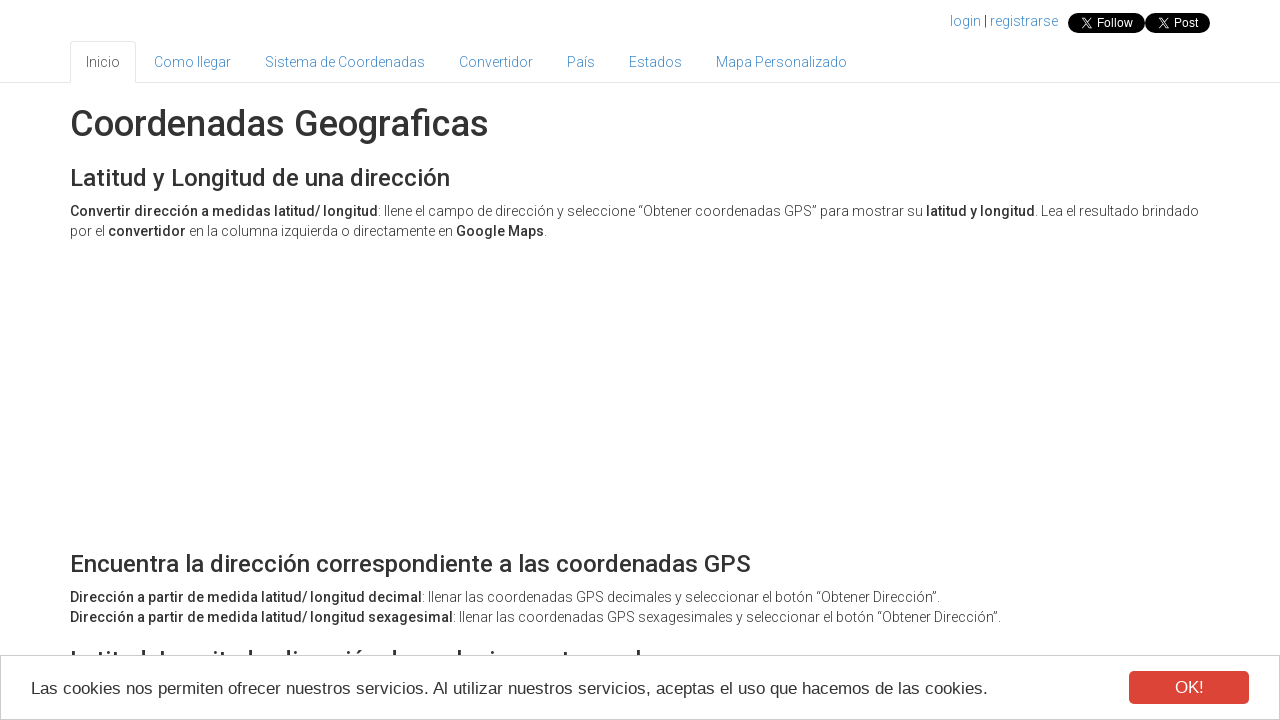

Address input field loaded on GPS coordinates website
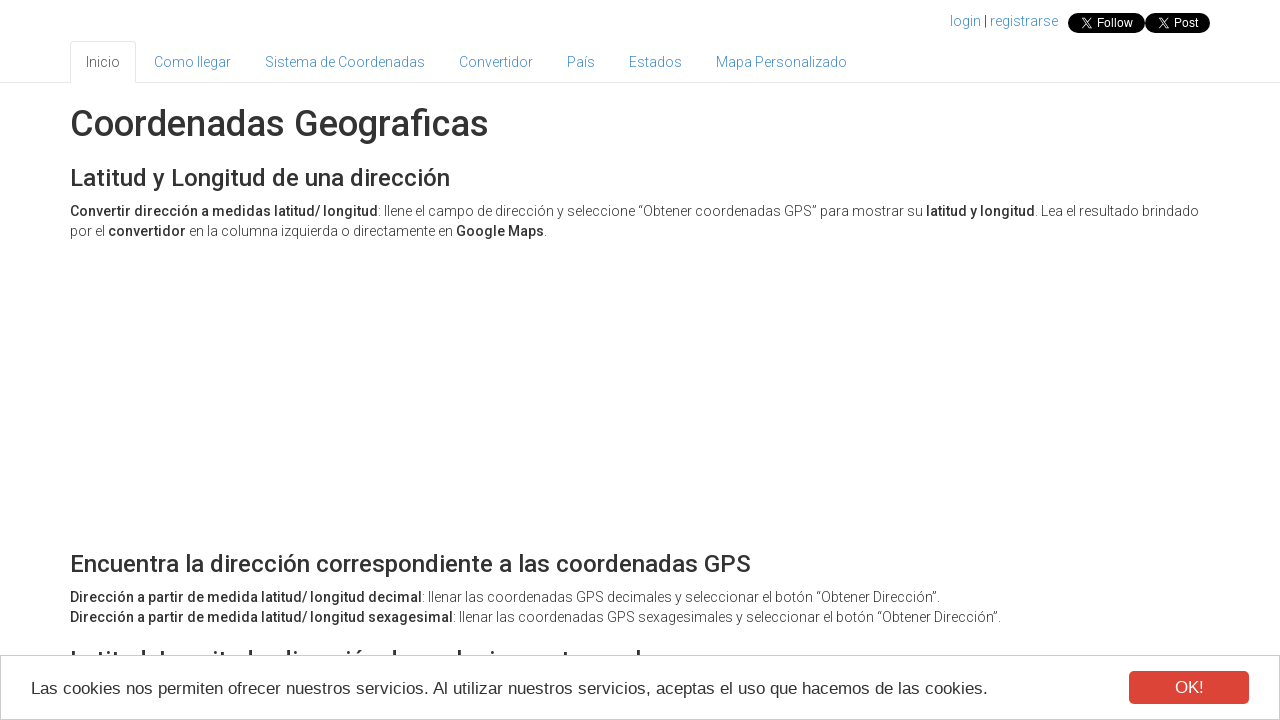

Entered address 'Plaza del Ayuntamiento 5, Madrid, Spain' in search field on #address
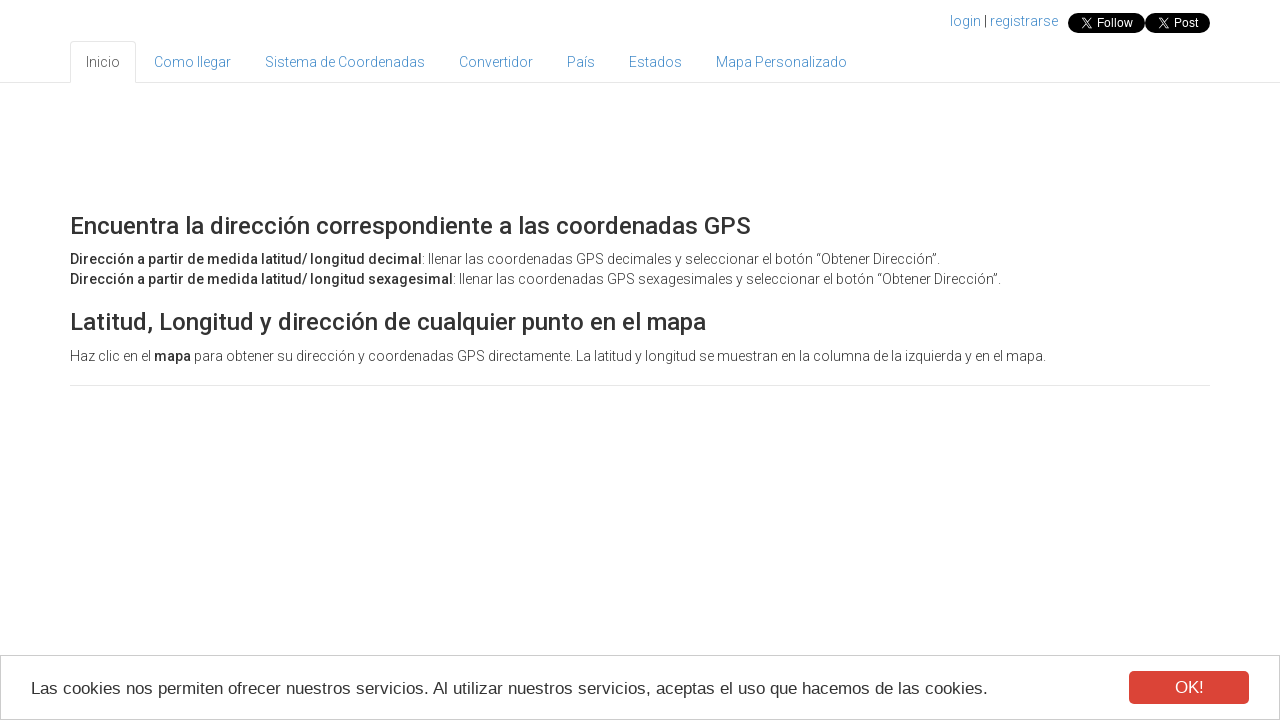

Clicked geocode button to retrieve GPS coordinates at (266, 361) on button.btn.btn-primary[onclick='codeAddress()']
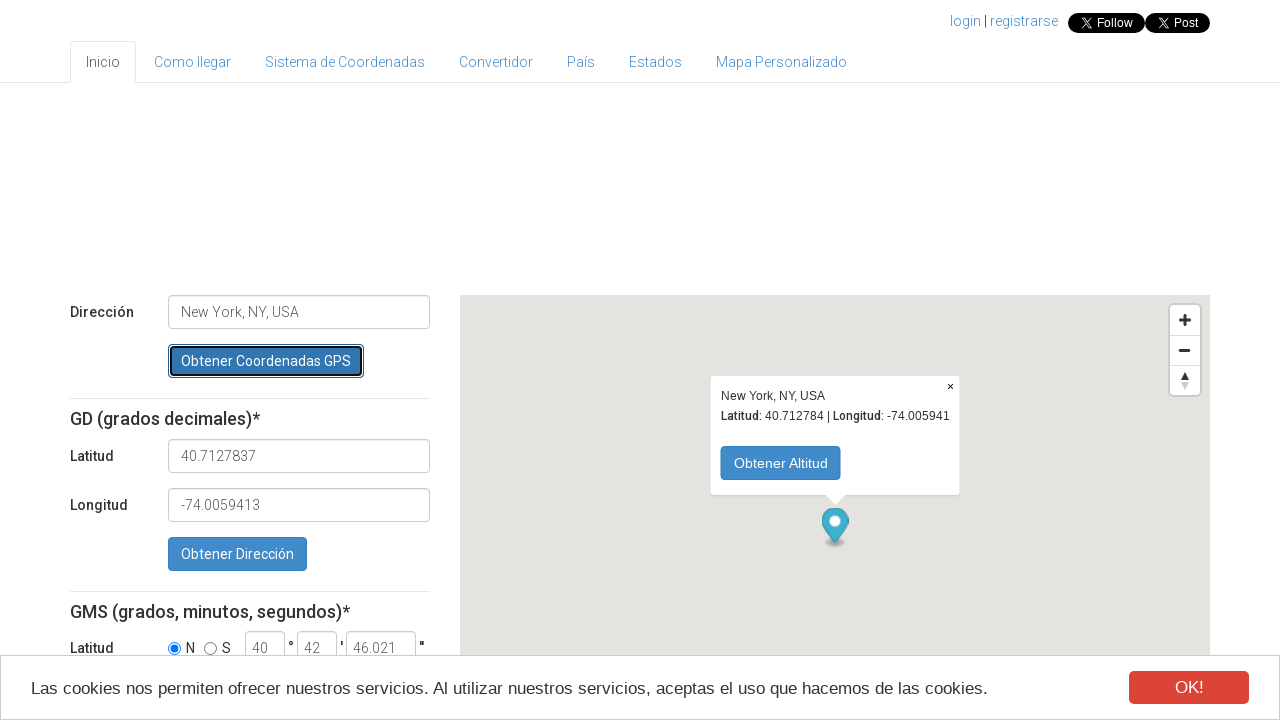

Longitude field appeared with geocoding results
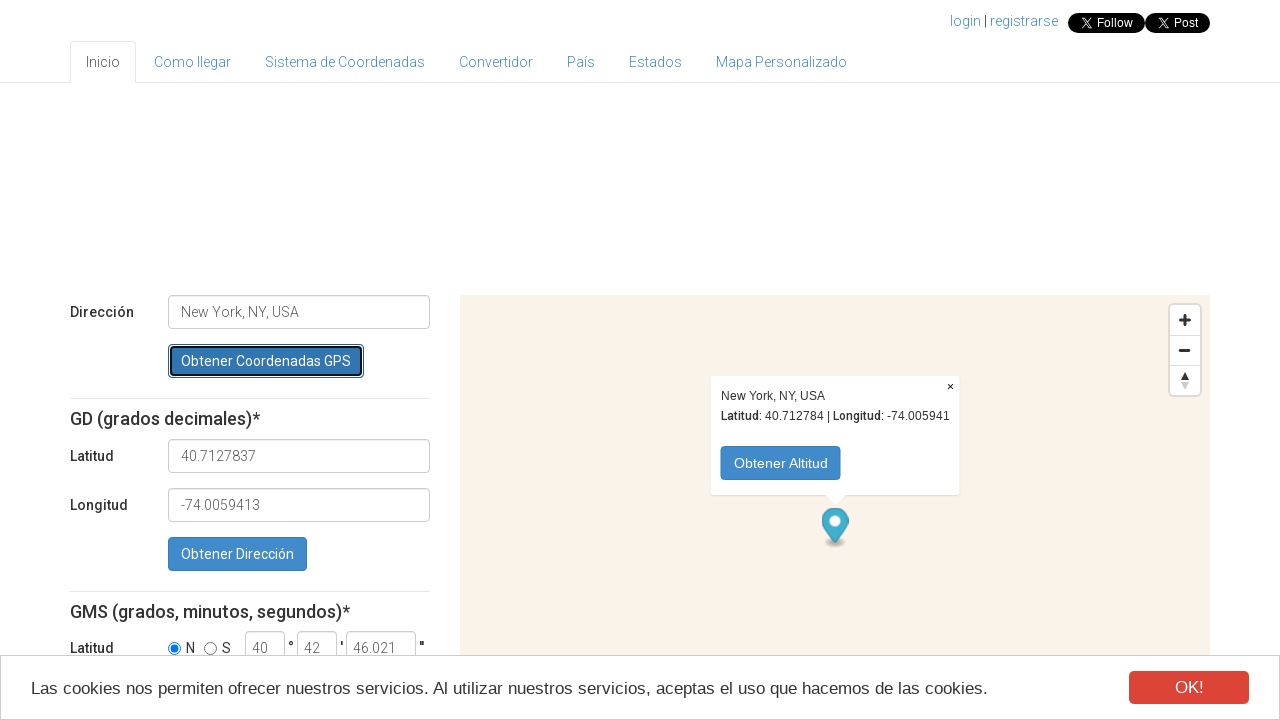

Longitude coordinate successfully retrieved and populated
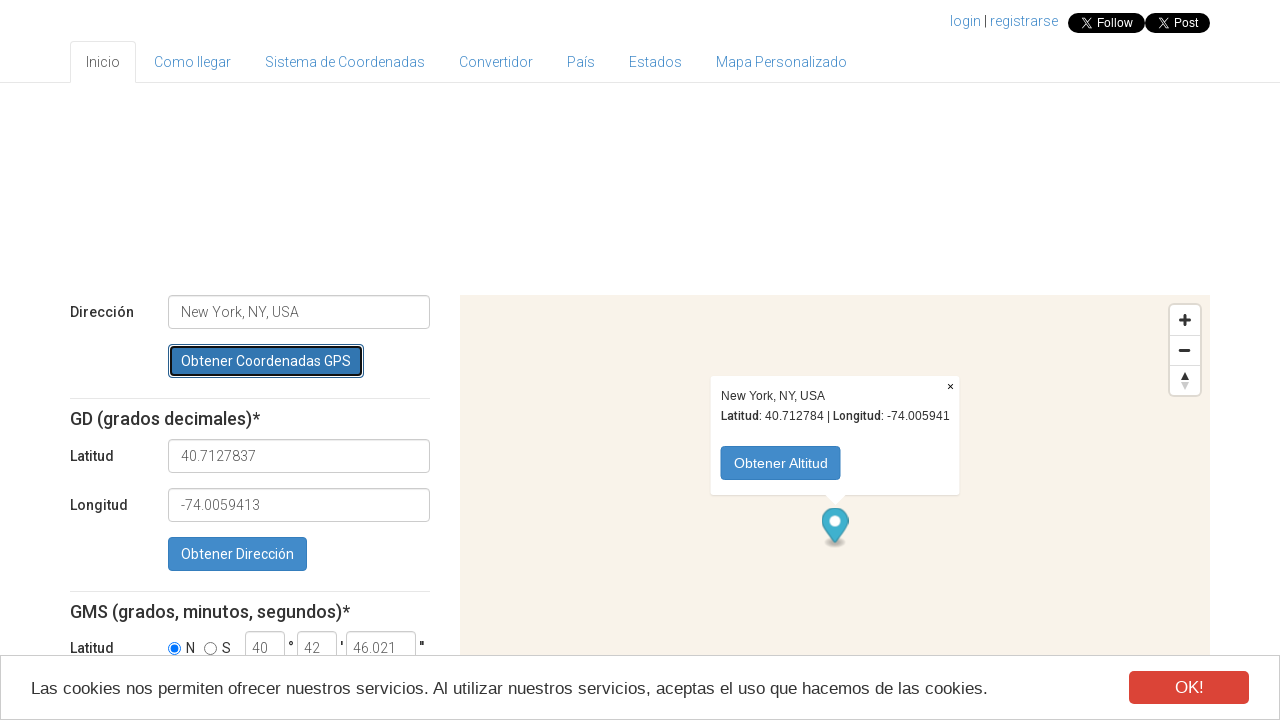

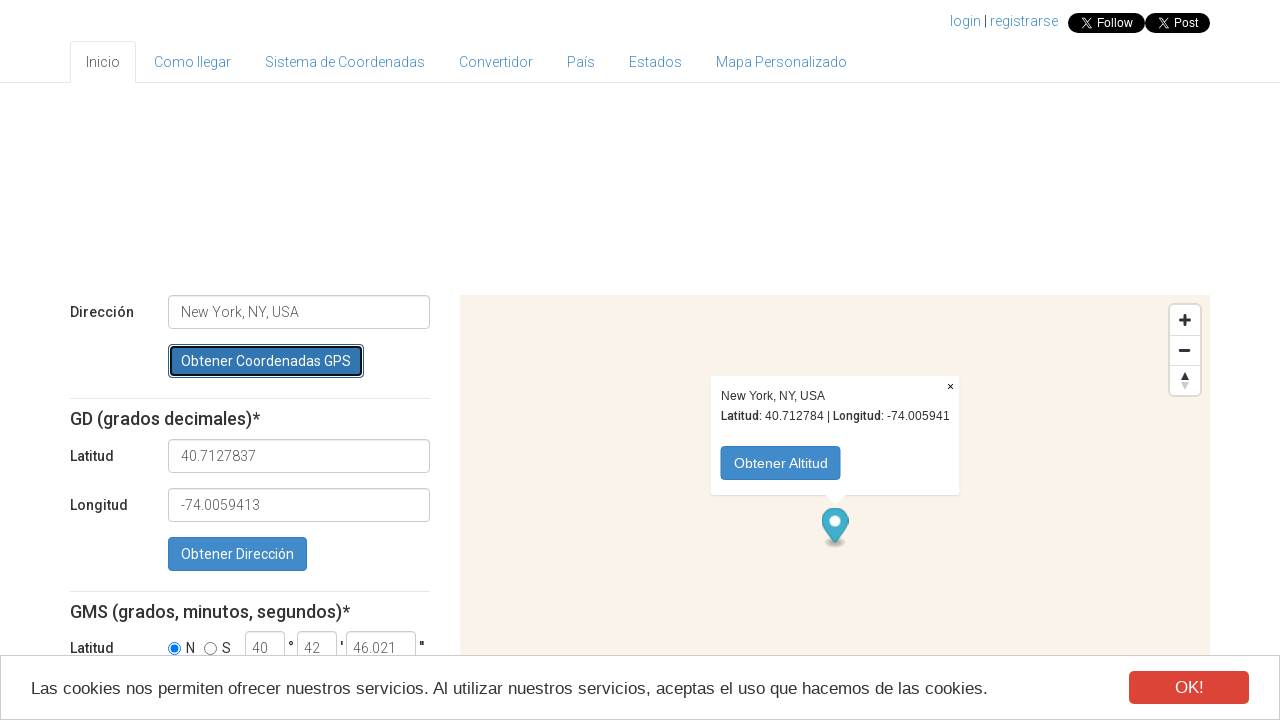